Tests the GreenKart e-commerce practice site by searching for products containing 'ca', verifying 4 products are visible, adding items to cart including a specific product at index 2 and 'Cashews', and verifying the brand logo text.

Starting URL: https://rahulshettyacademy.com/seleniumPractise/#/

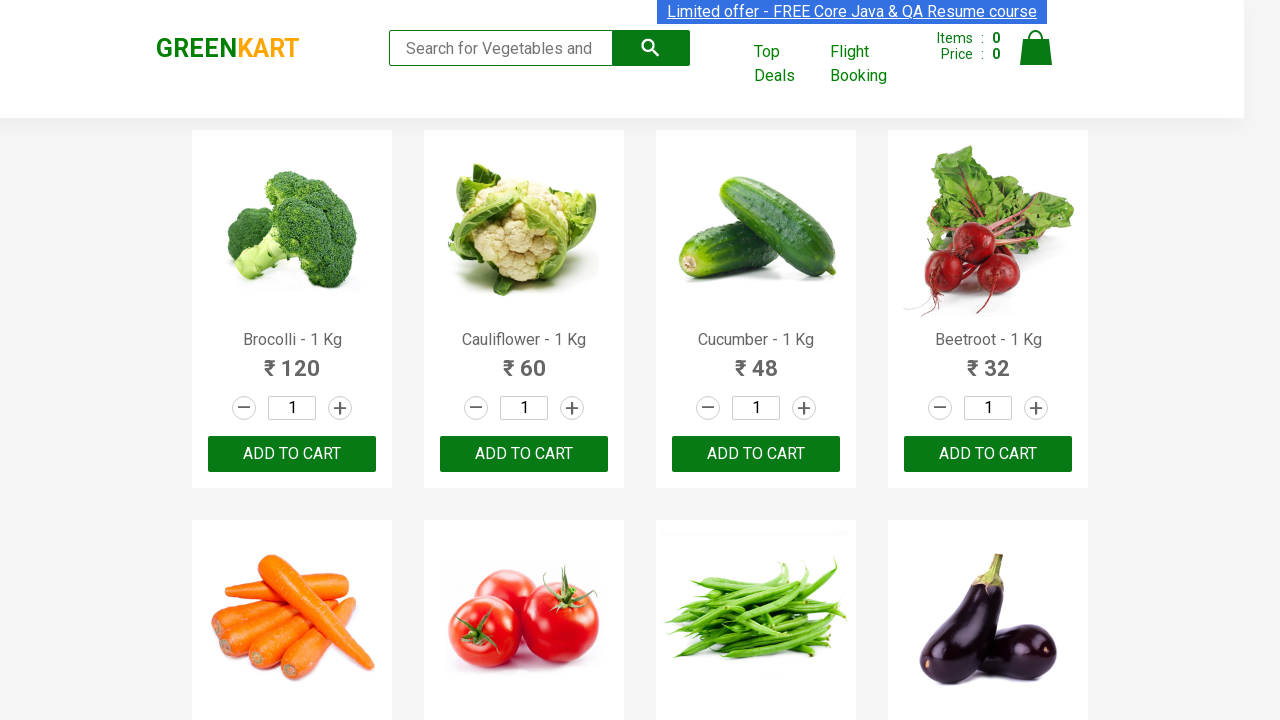

Filled search box with 'ca' on .search-keyword
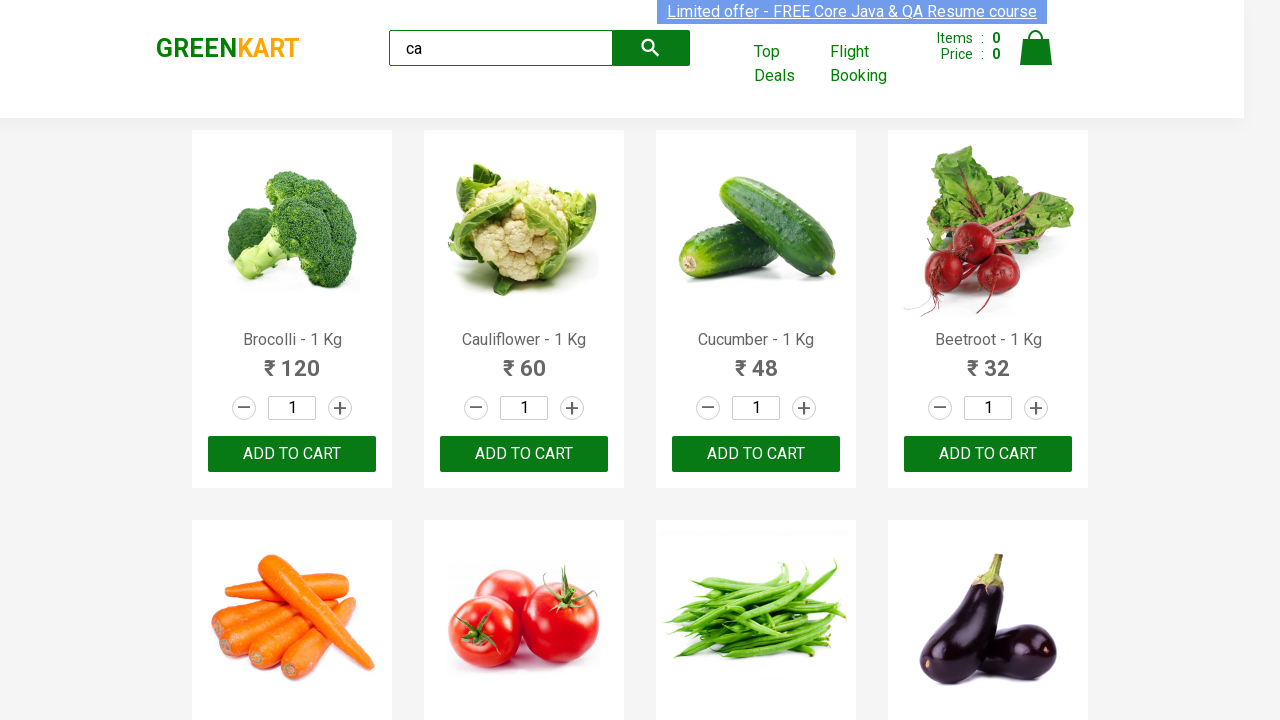

Waited 2 seconds for search results to load
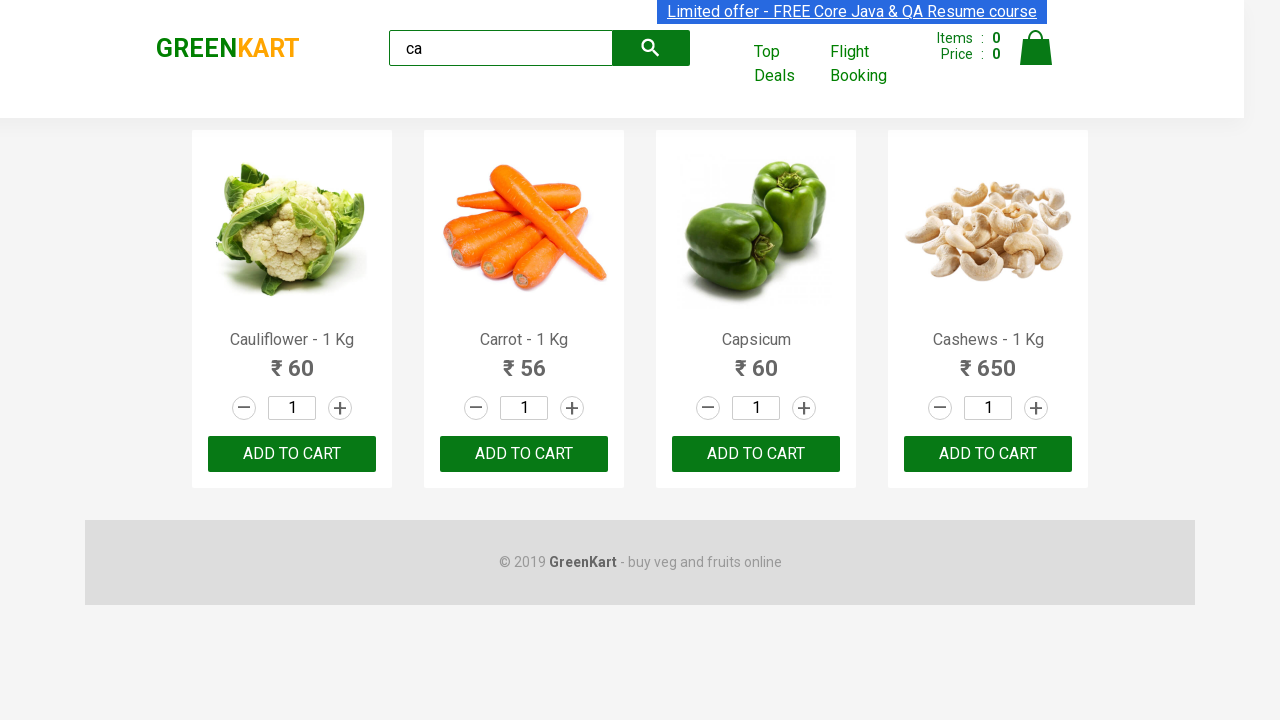

Verified 4 products are visible
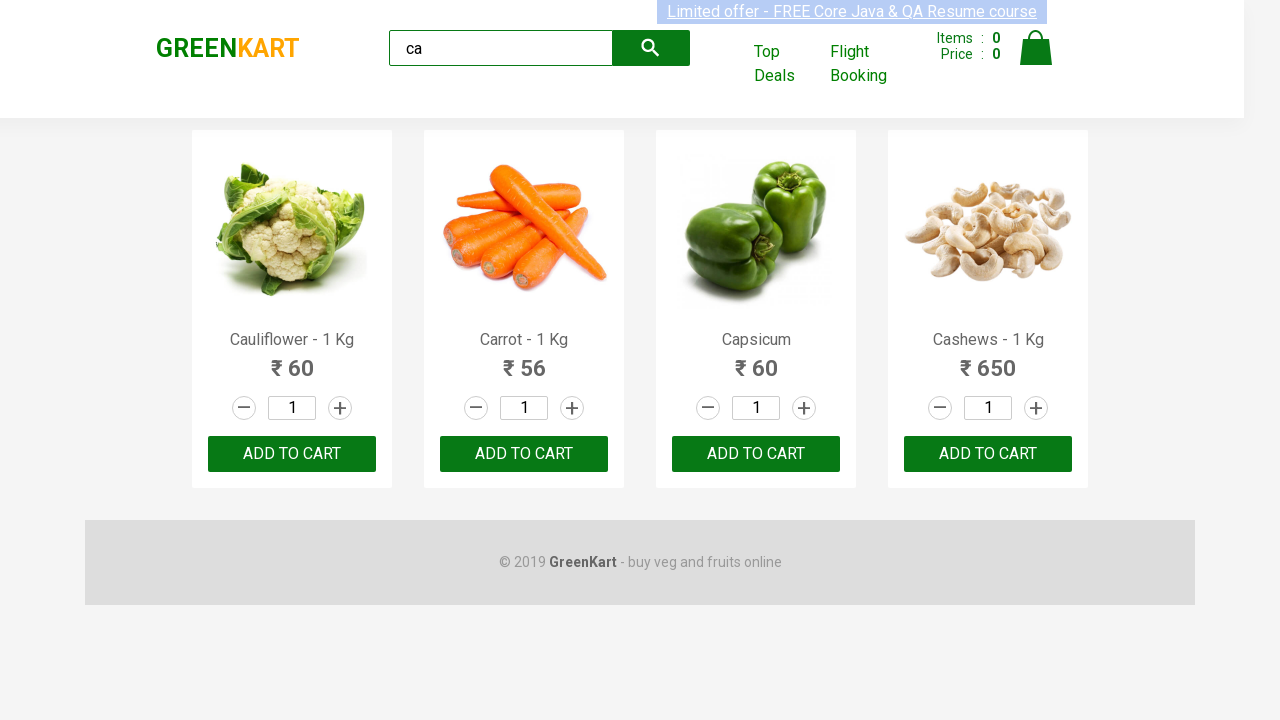

Clicked ADD TO CART button on product at index 2 at (756, 454) on .products .product >> nth=2 >> text=ADD TO CART
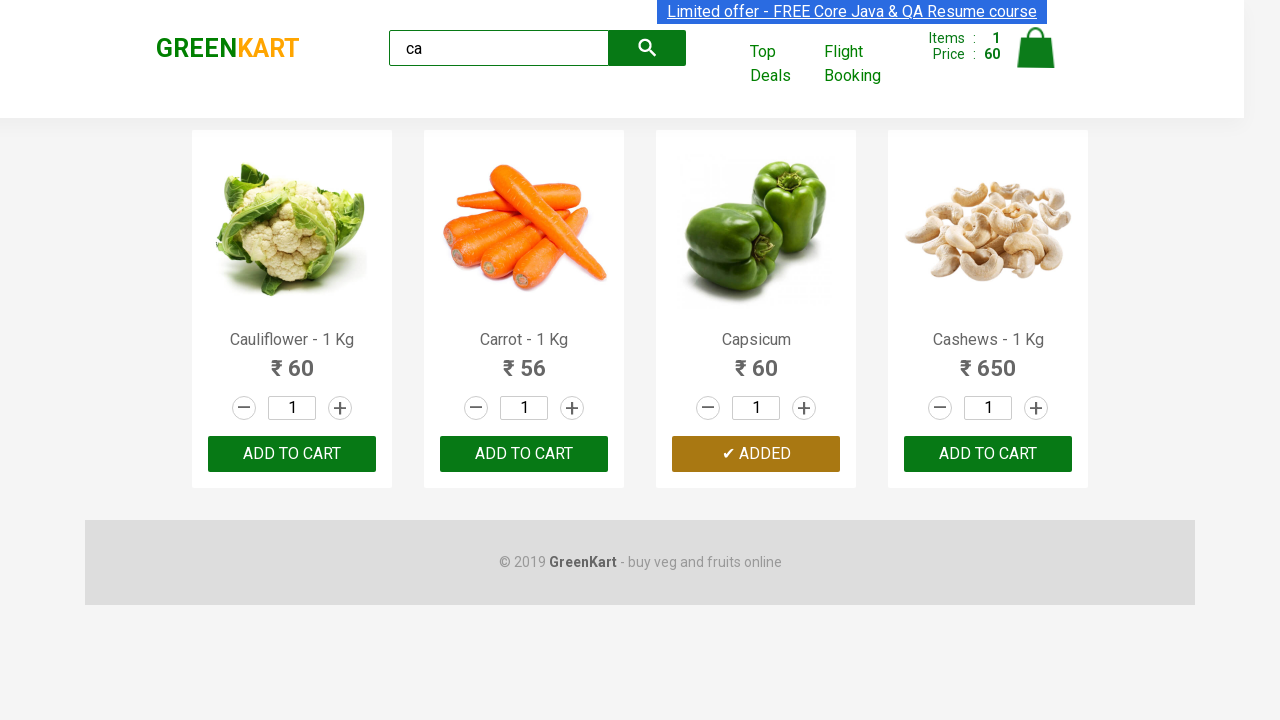

Found and clicked ADD TO CART button for Cashews product at (988, 454) on .products .product >> nth=3 >> button
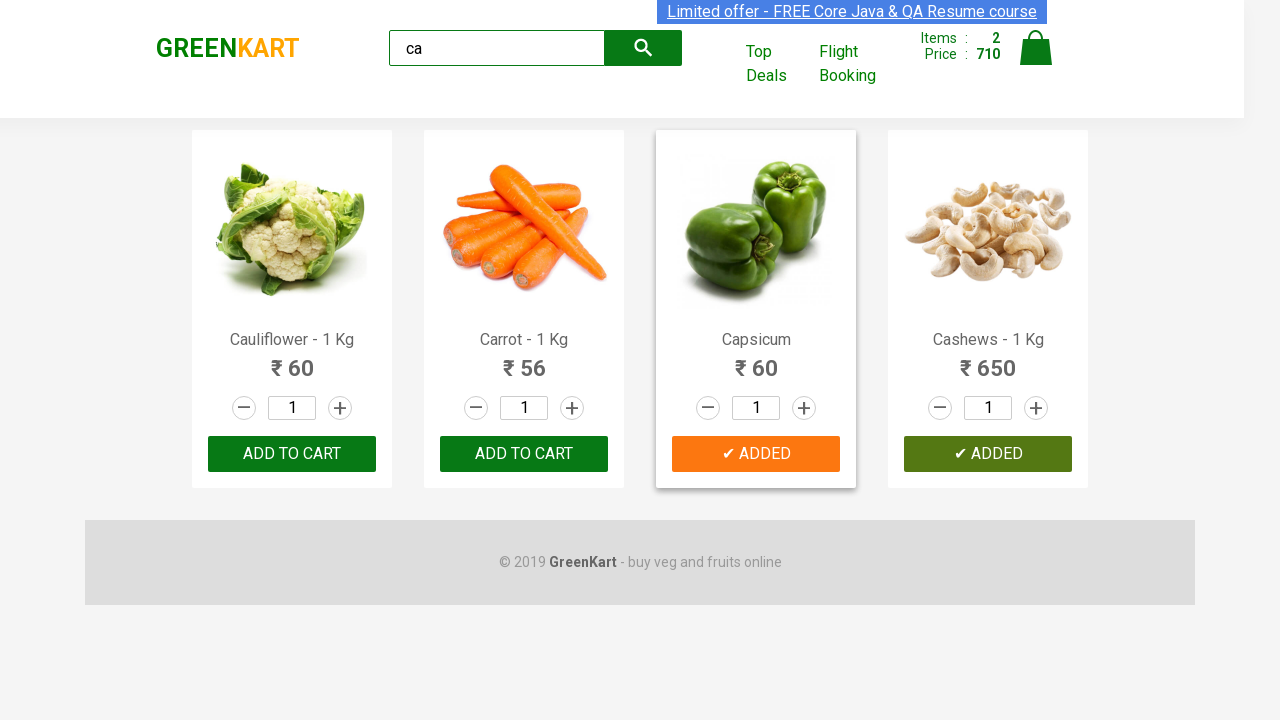

Verified brand logo text is 'GREENKART'
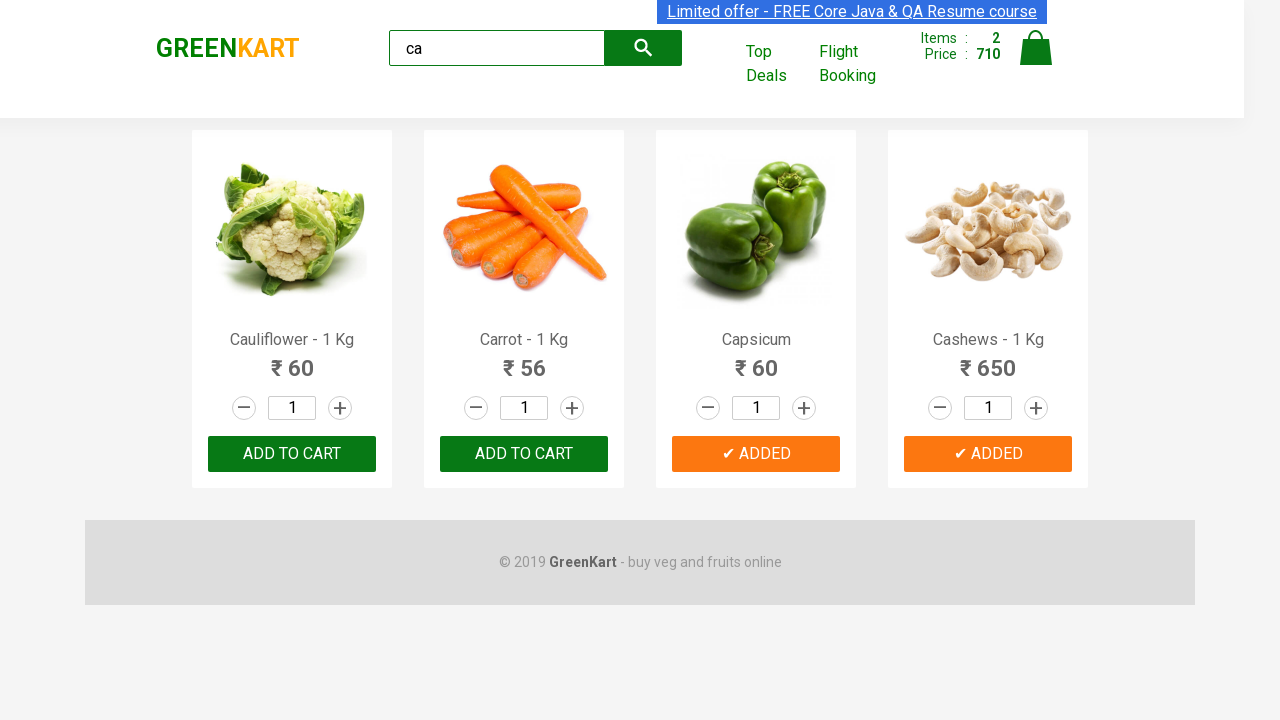

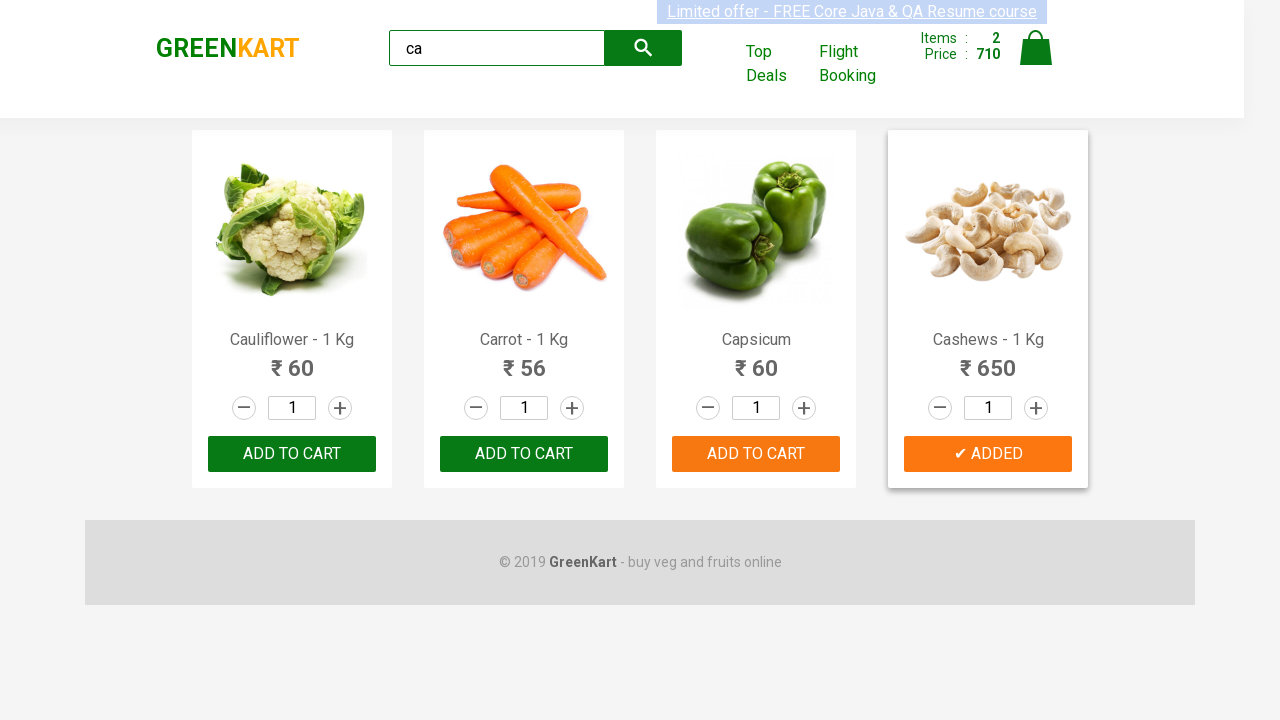